Tests that the LSU Libraries government documents page loads correctly by verifying the page title contains 'LSU Libraries'

Starting URL: https://www.lib.lsu.edu/collections/govdocs

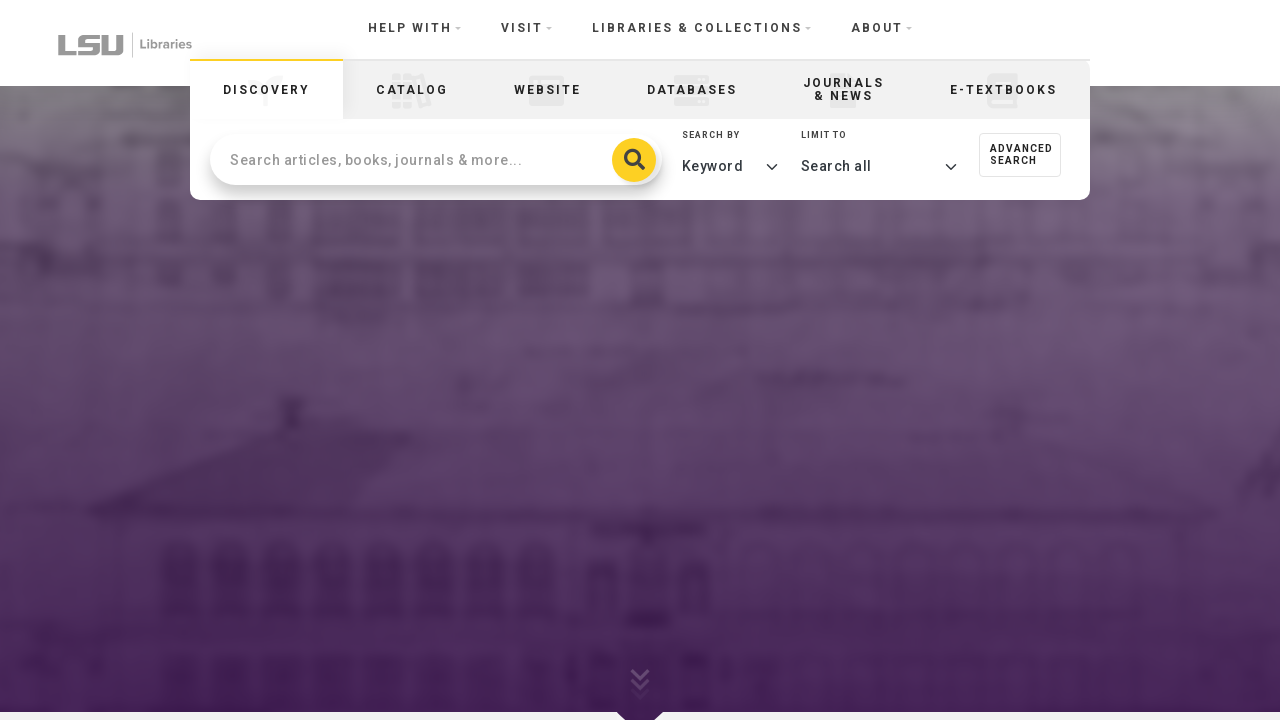

Waited for page DOM content to load
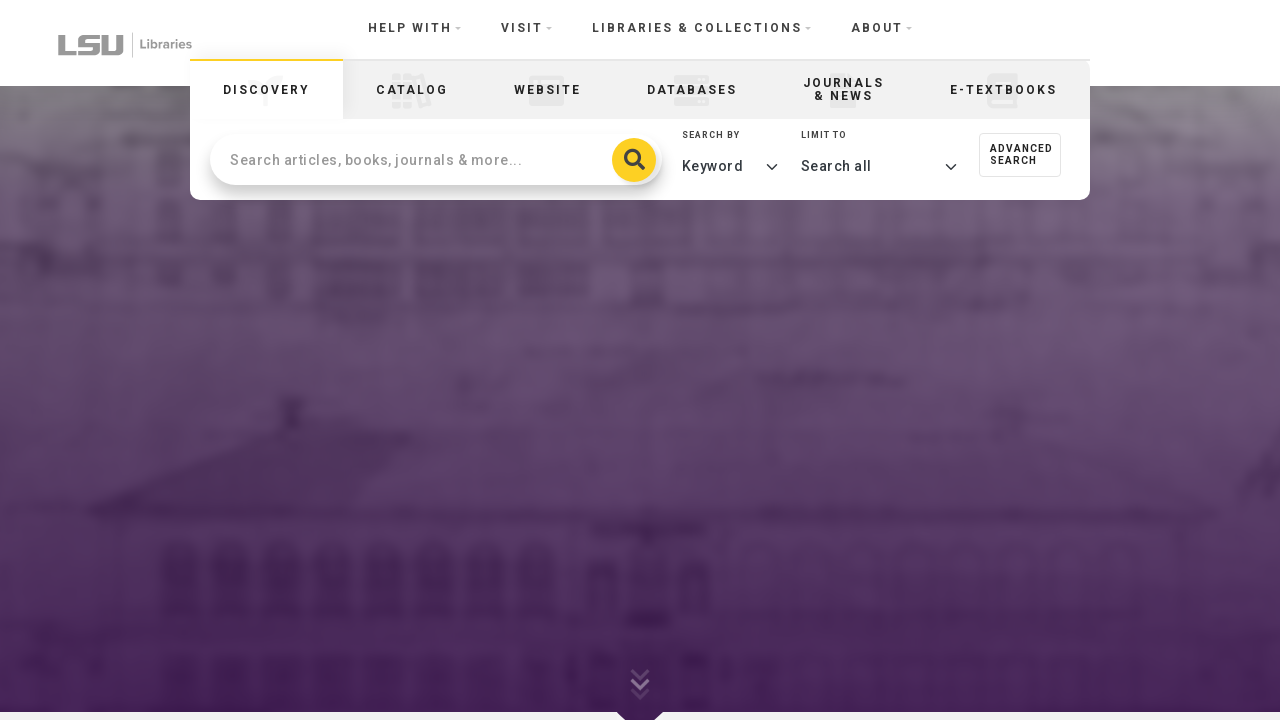

Verified page title contains 'LSU Libraries'
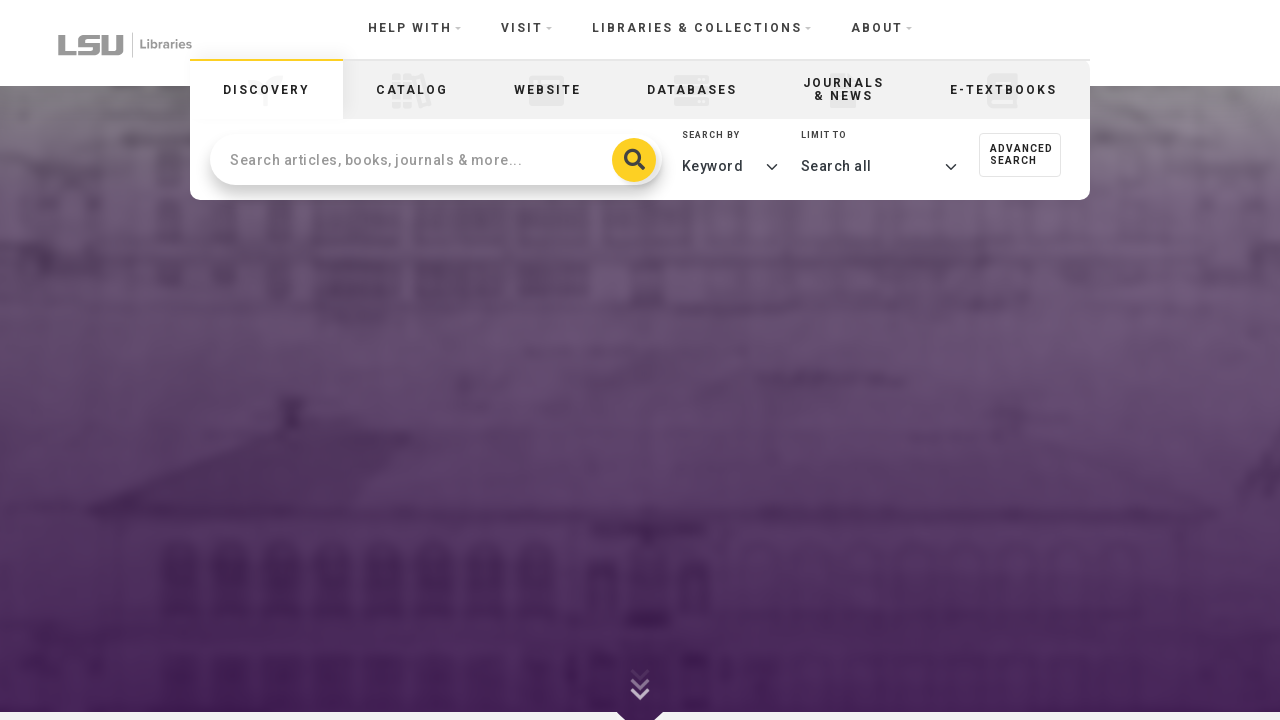

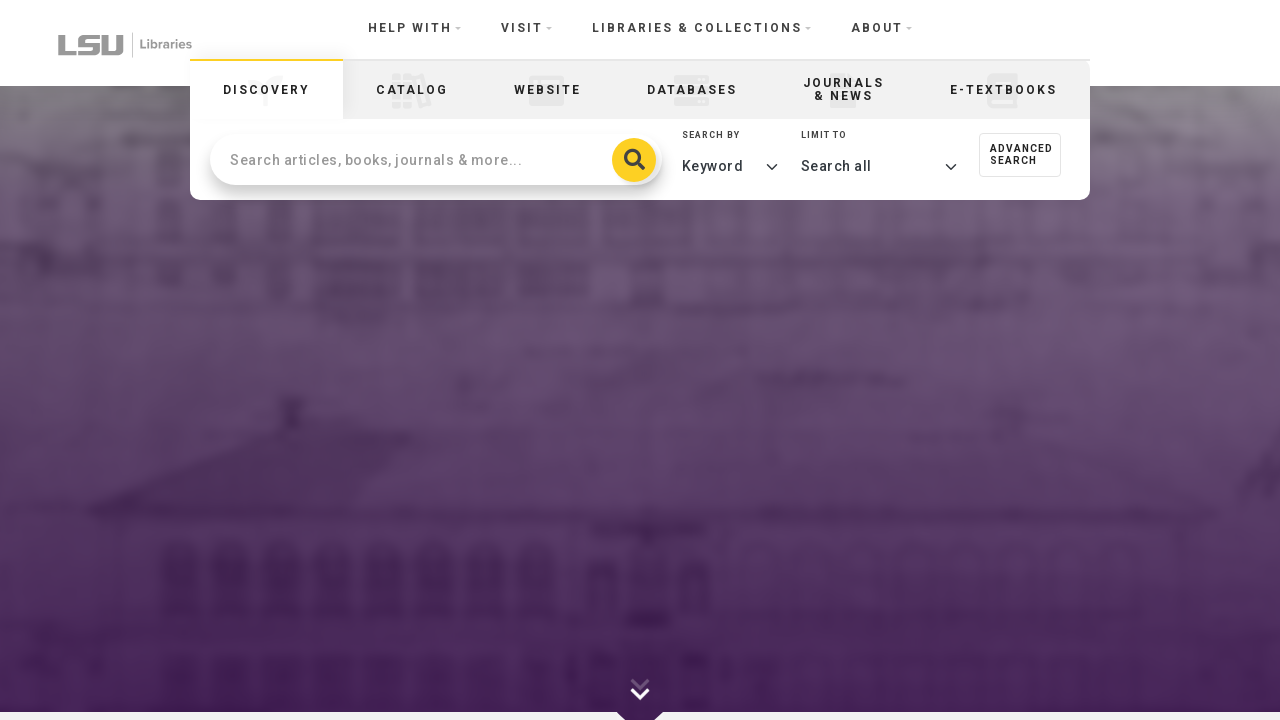